Tests the user registration flow on ParaBank demo site by filling out all required registration form fields (name, address, contact info, and account credentials) and submitting the form.

Starting URL: https://parabank.parasoft.com/parabank/index.htm

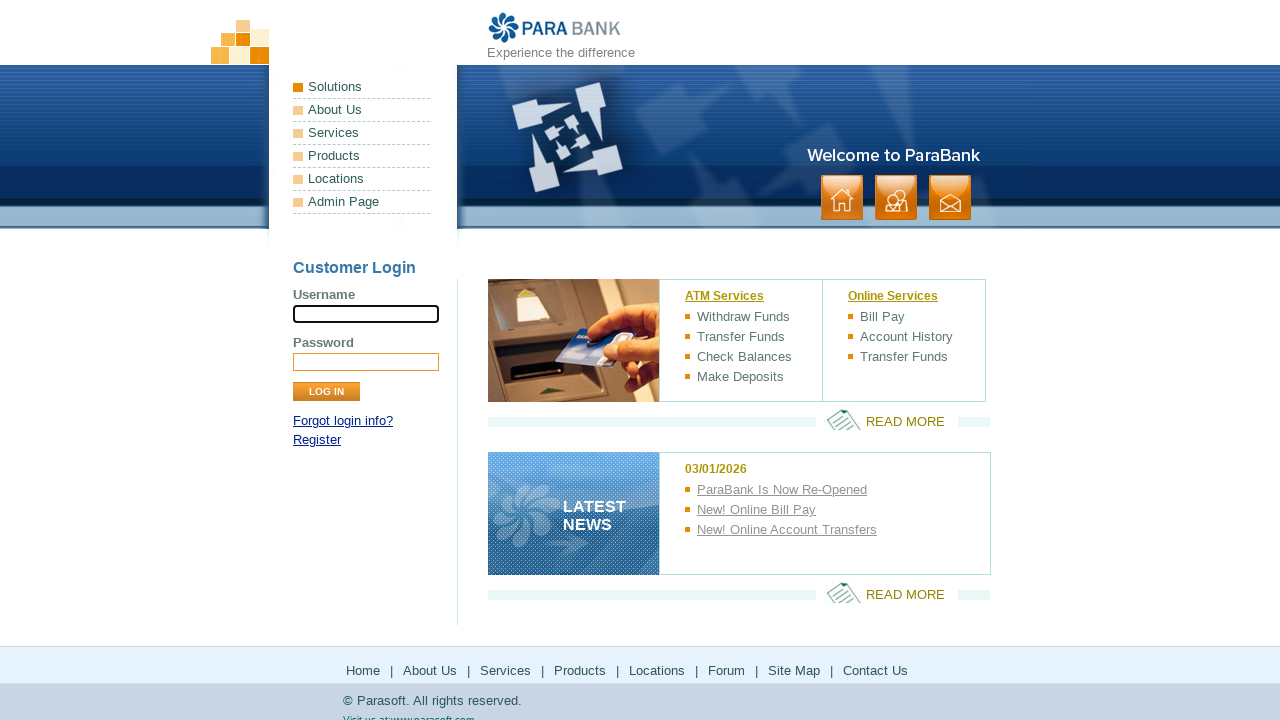

Clicked Register link to navigate to registration form at (317, 440) on internal:role=link[name="Register"i]
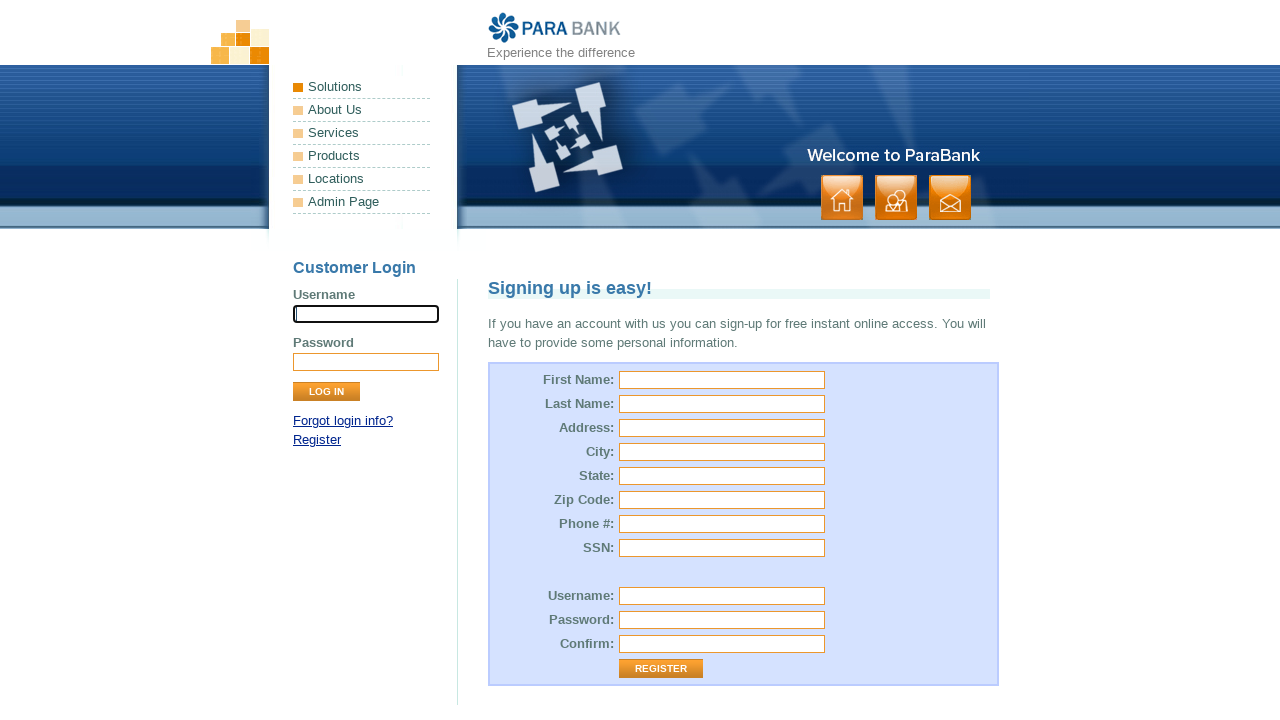

Filled first name field with 'Michael' on [id="customer\.firstName"]
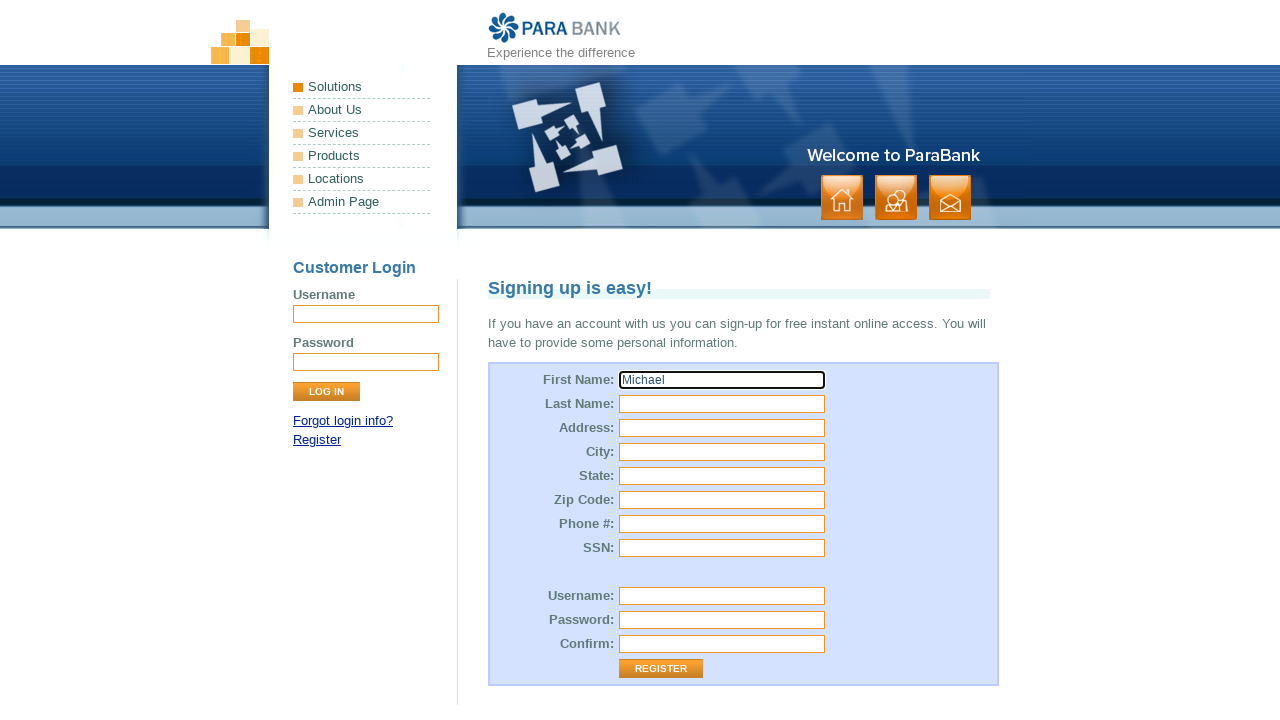

Filled last name field with 'Johnson' on [id="customer\.lastName"]
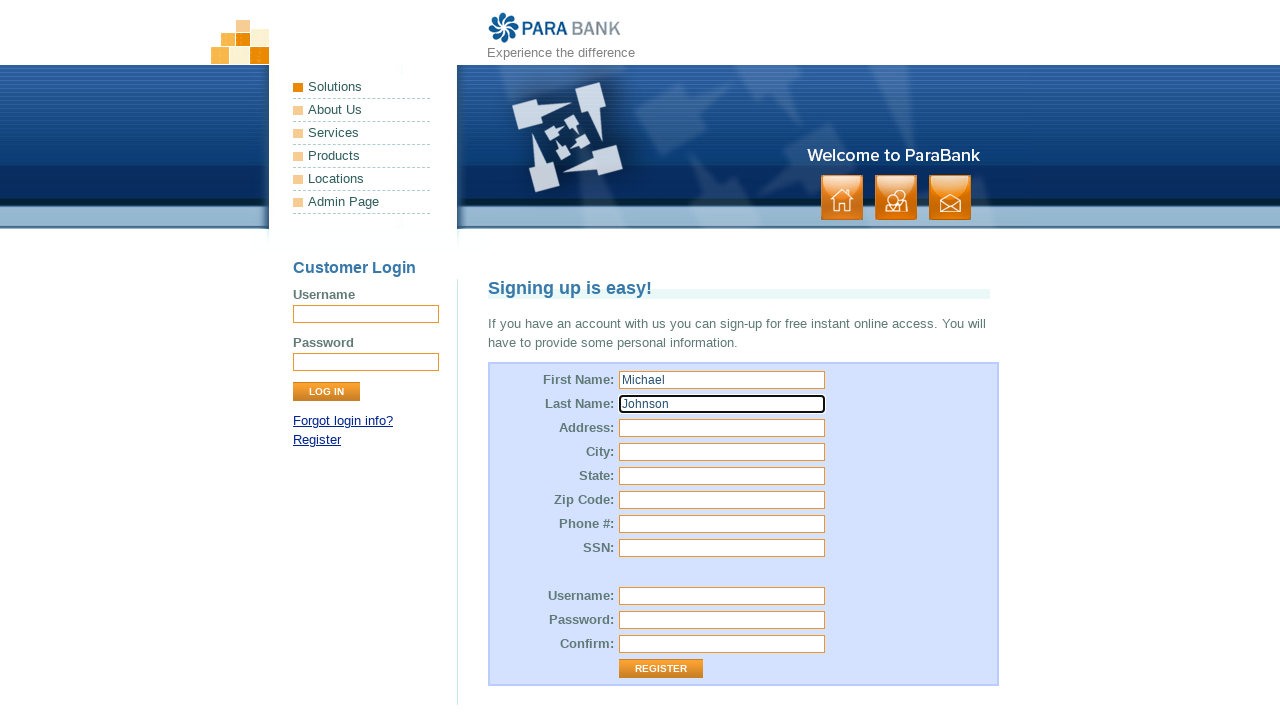

Filled street address field with '742 Evergreen Terrace' on [id="customer\.address\.street"]
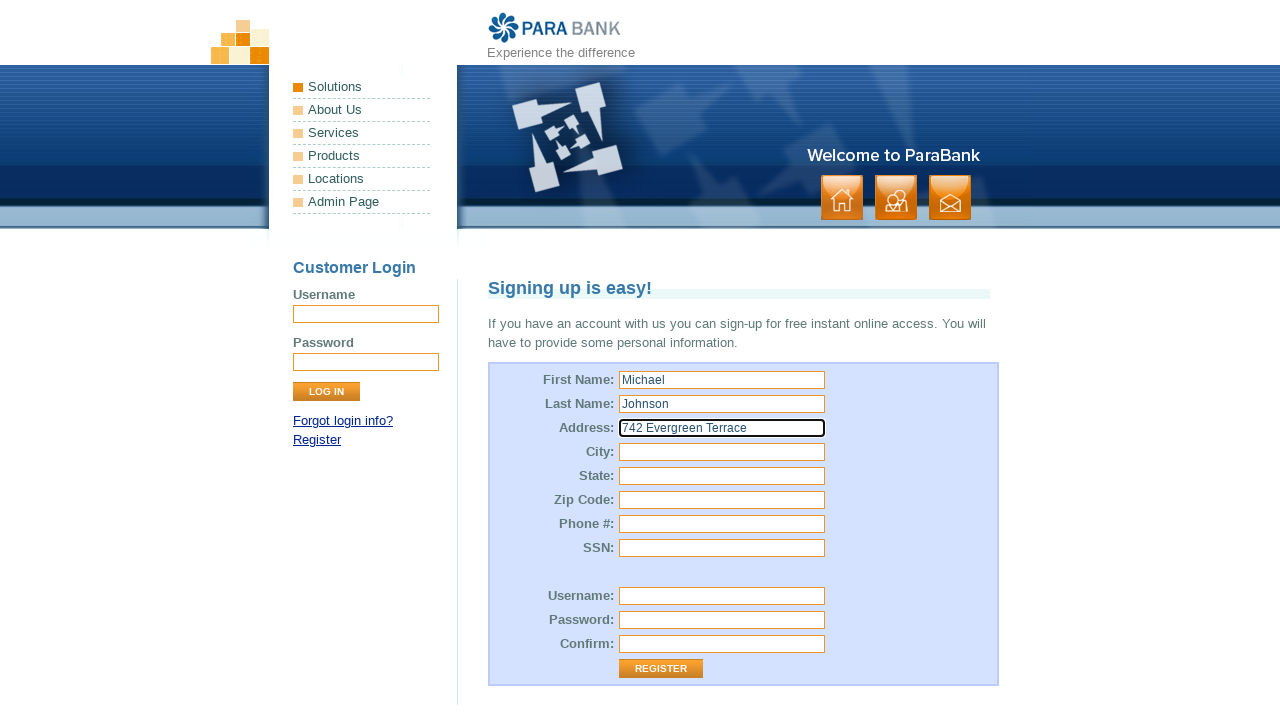

Filled city field with 'Springfield' on [id="customer\.address\.city"]
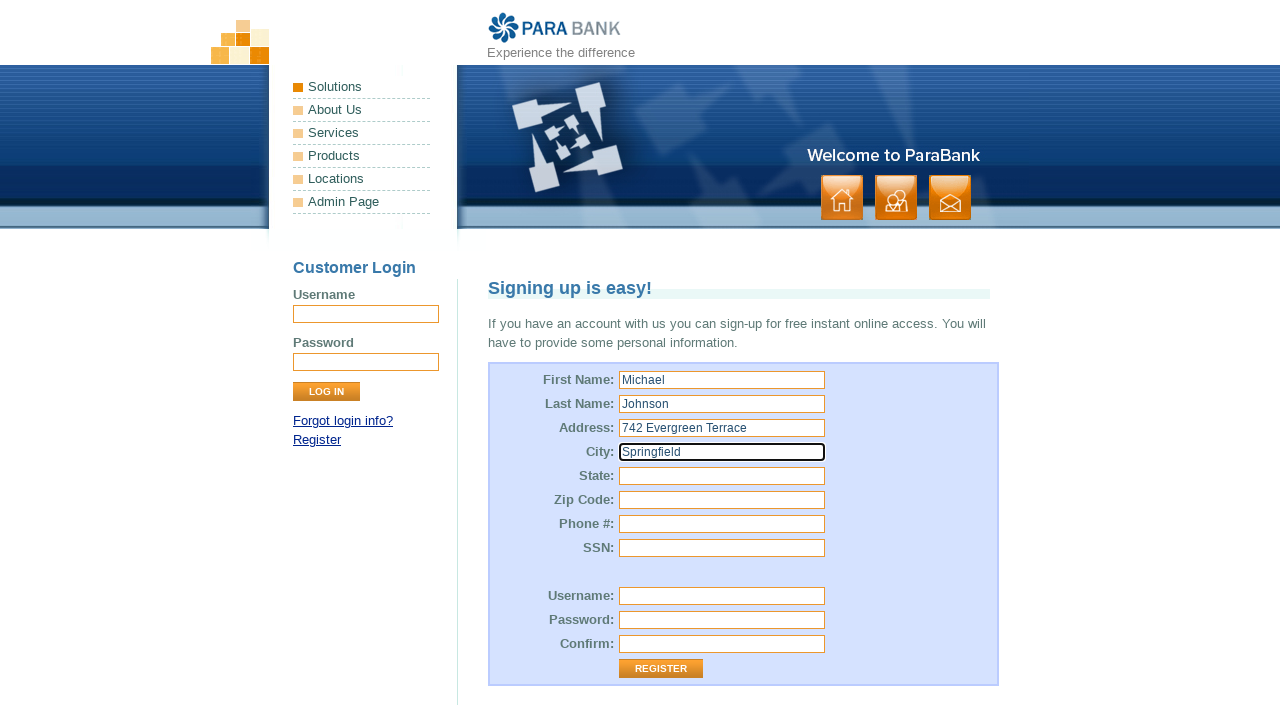

Filled state field with 'Oregon' on [id="customer\.address\.state"]
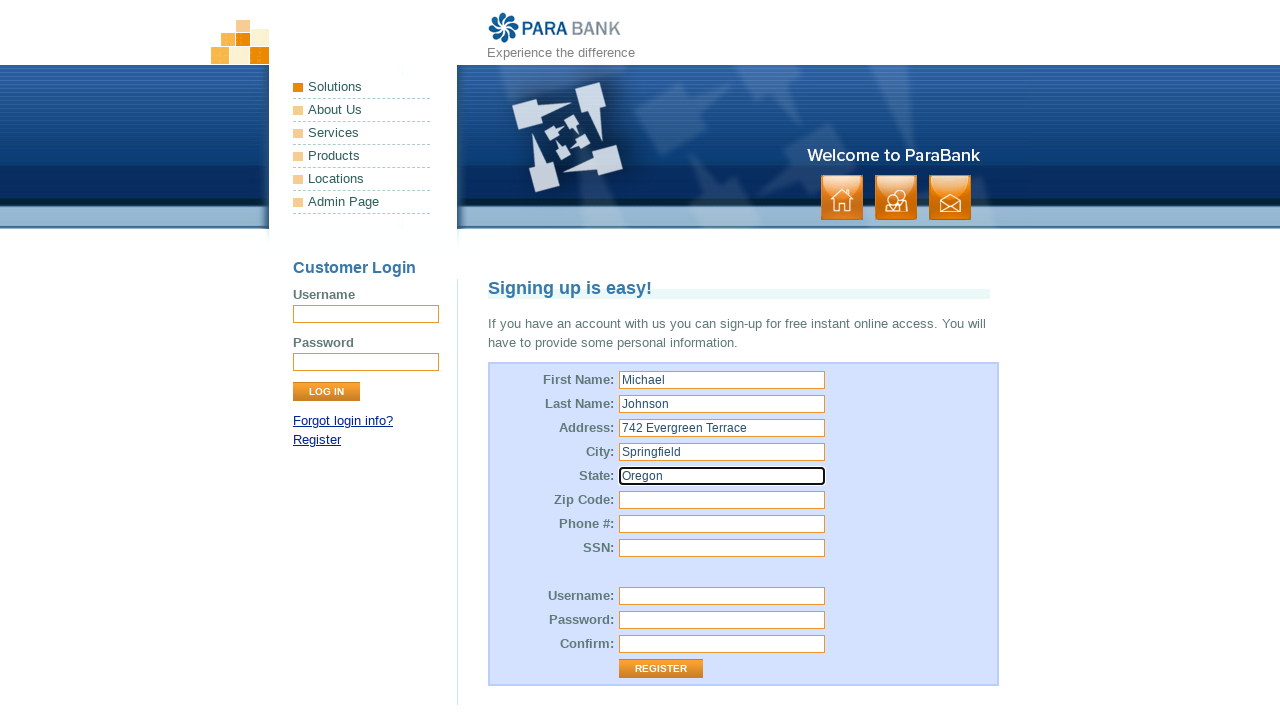

Filled zip code field with '97403' on [id="customer\.address\.zipCode"]
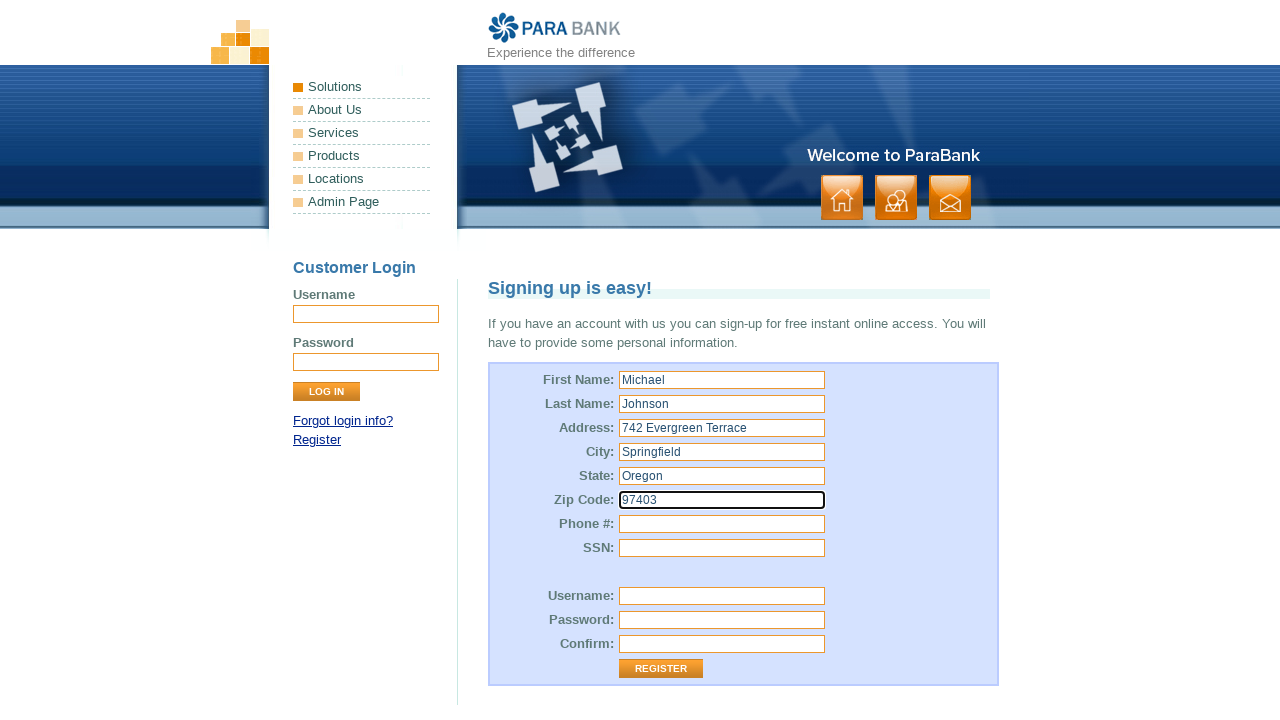

Filled phone number field with '5551234567' on [id="customer\.phoneNumber"]
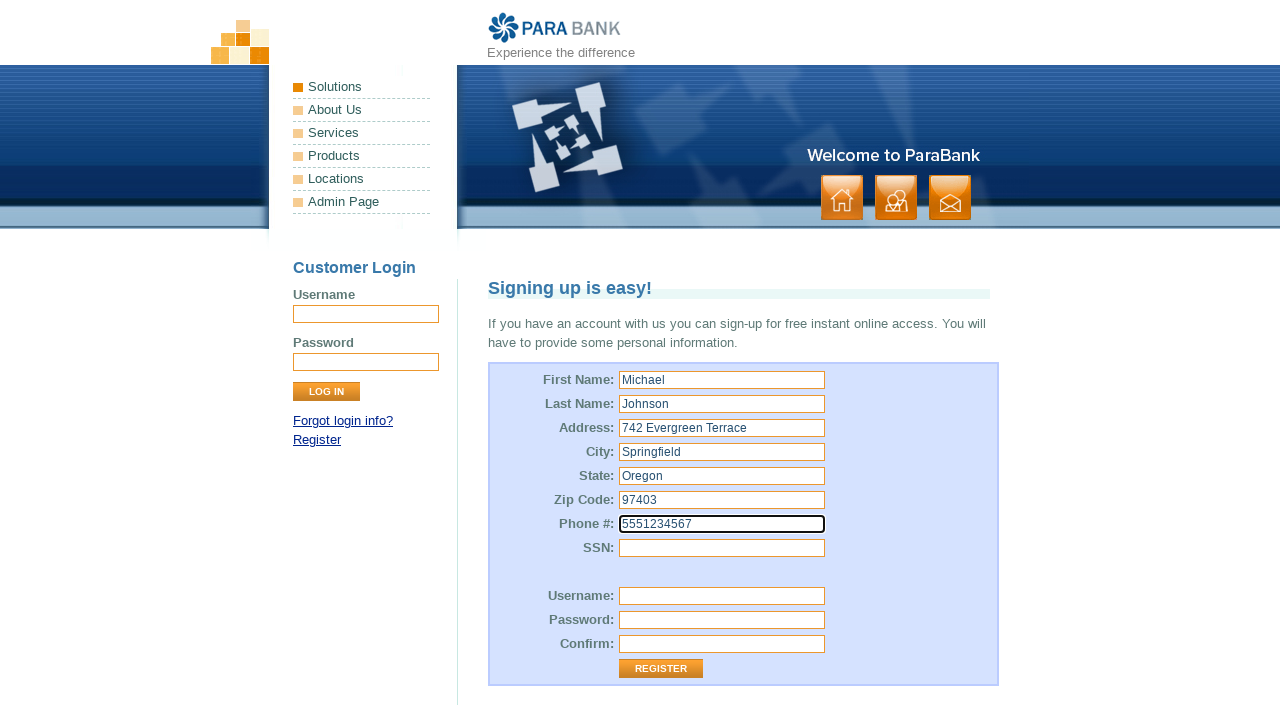

Filled SSN field with '123456789' on [id="customer\.ssn"]
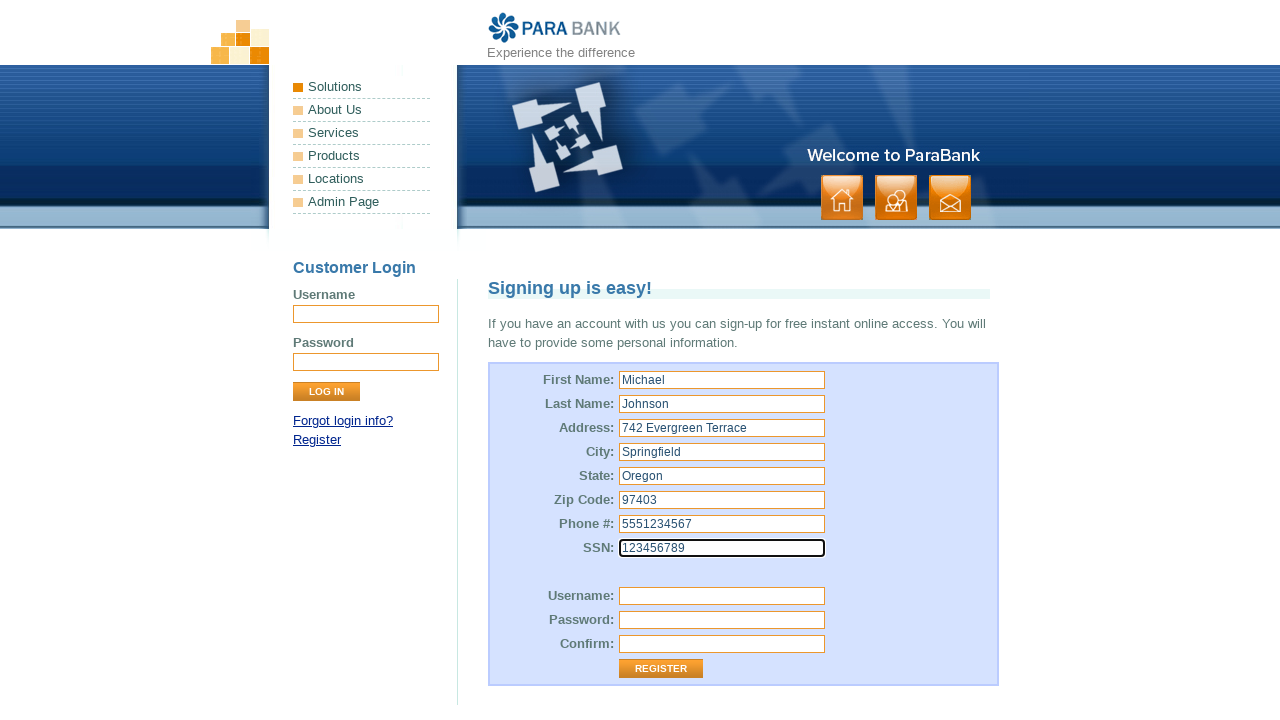

Filled username field with 'mjohnson2024' on [id="customer\.username"]
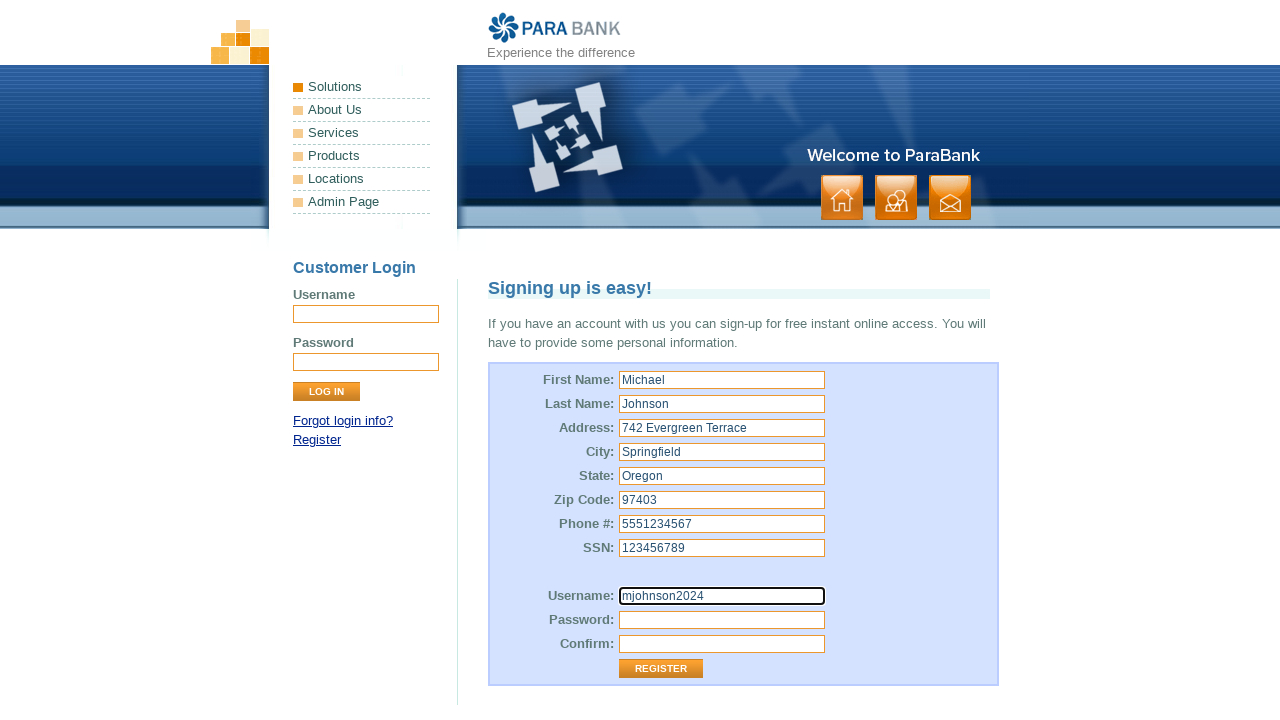

Filled password field with 'SecurePass123' on [id="customer\.password"]
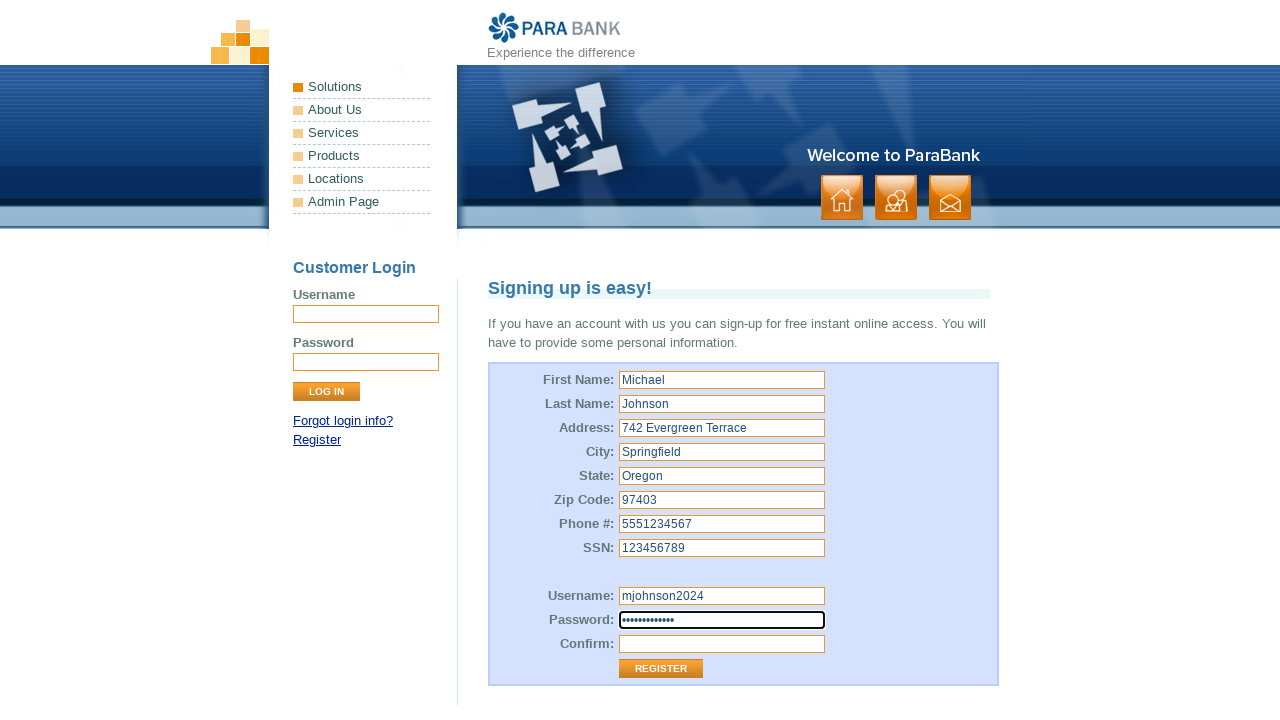

Filled confirm password field with 'SecurePass123' on #repeatedPassword
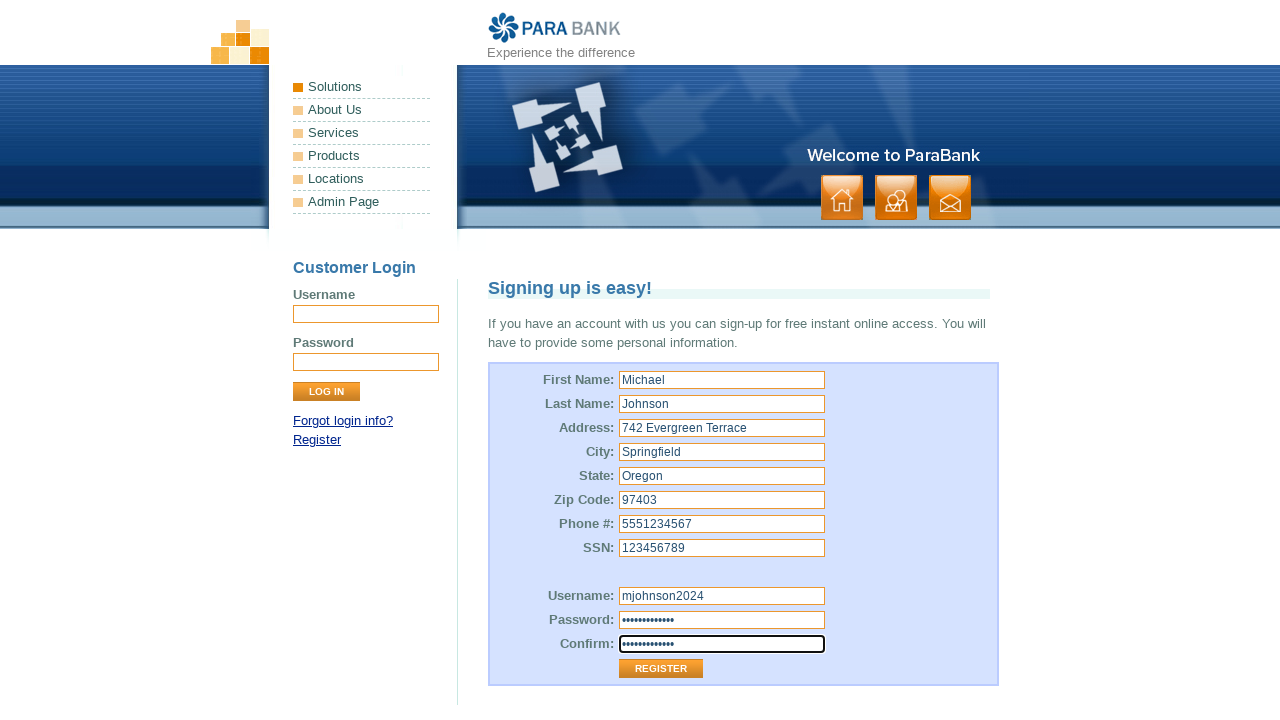

Clicked Register button to submit the registration form at (661, 669) on internal:role=button[name="Register"i]
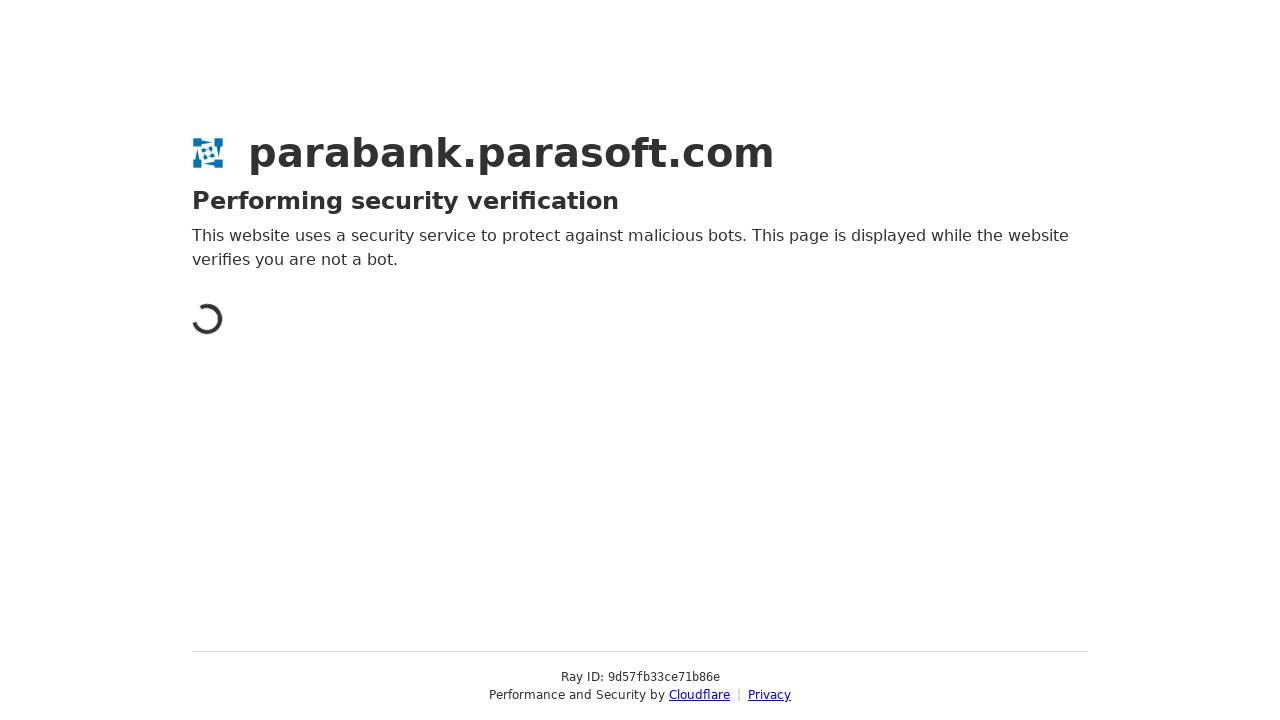

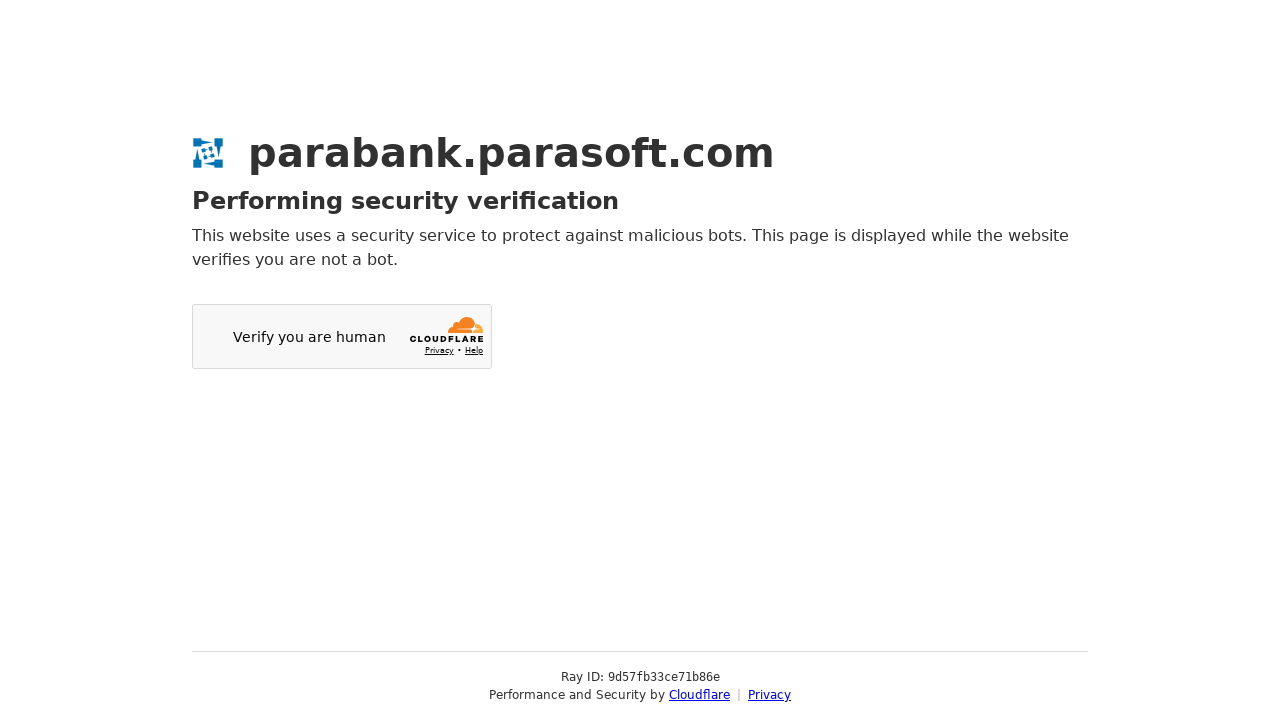